Tests horizontal slider movement using mouse drag by moving slider to various positions (start, middle, end, out of bounds positions) and verifying the slider value updates correctly.

Starting URL: http://the-internet.herokuapp.com/horizontal_slider

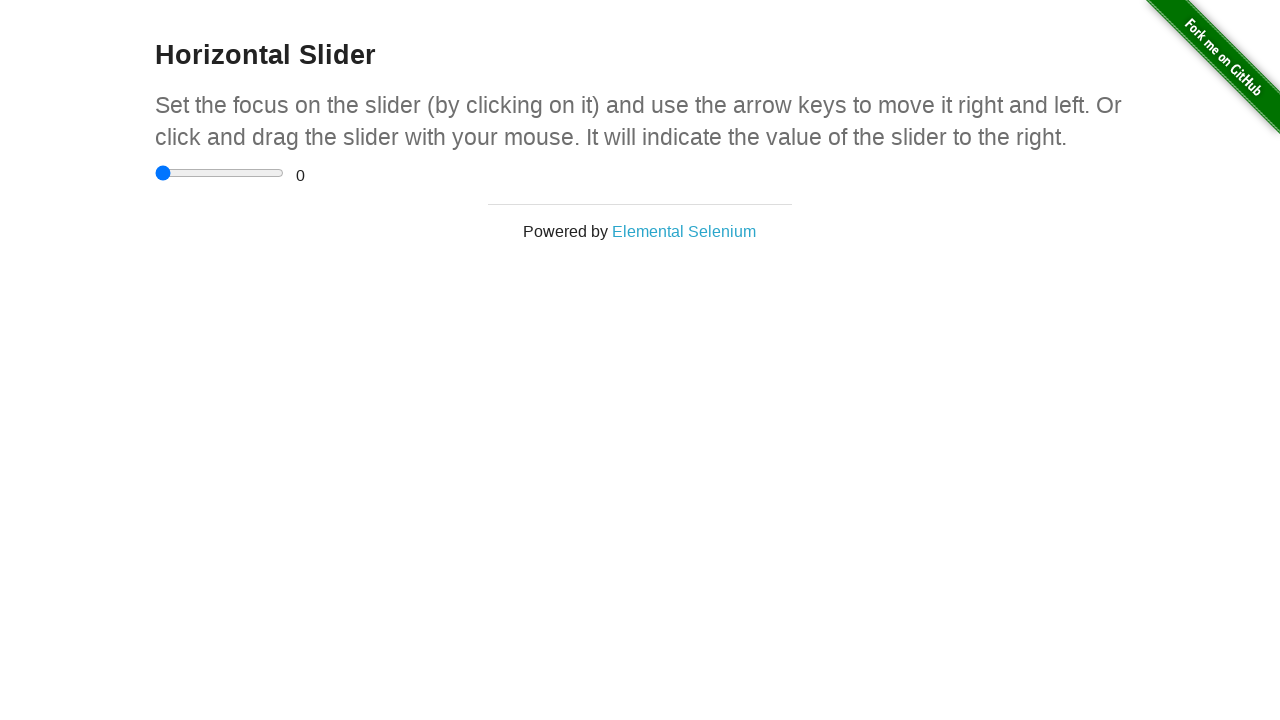

Waited for slider container to be visible
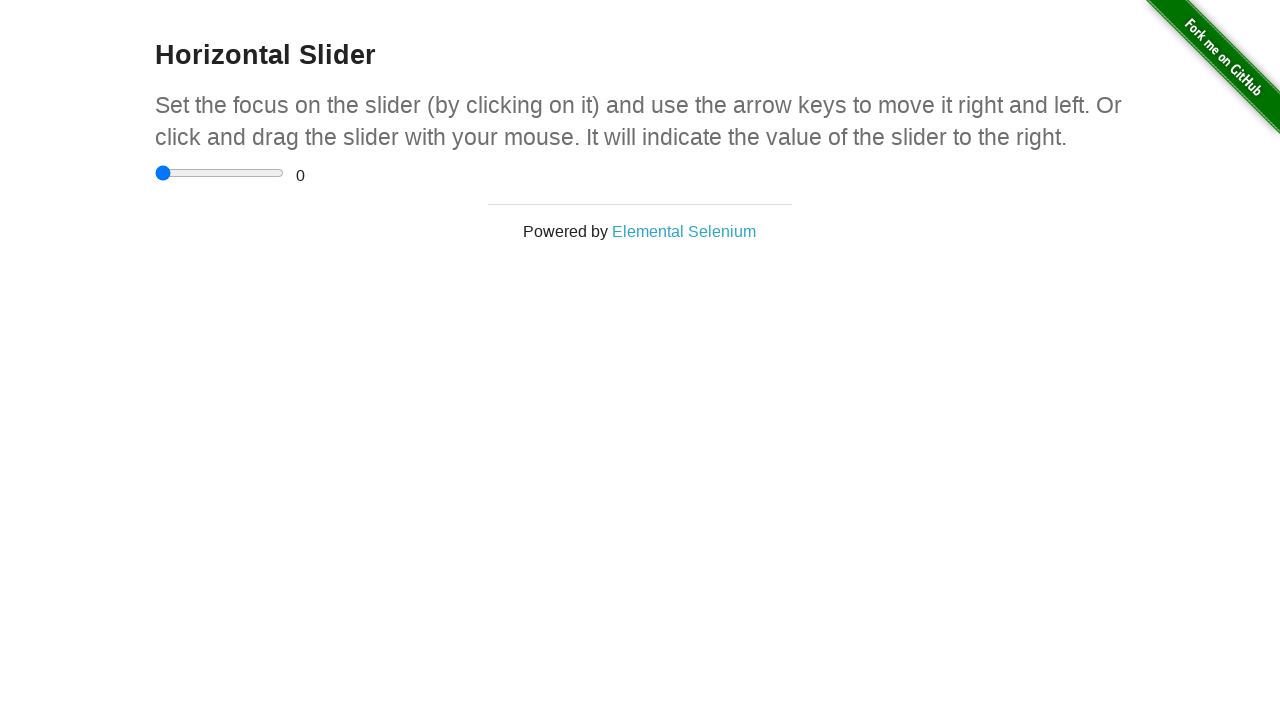

Located slider input element
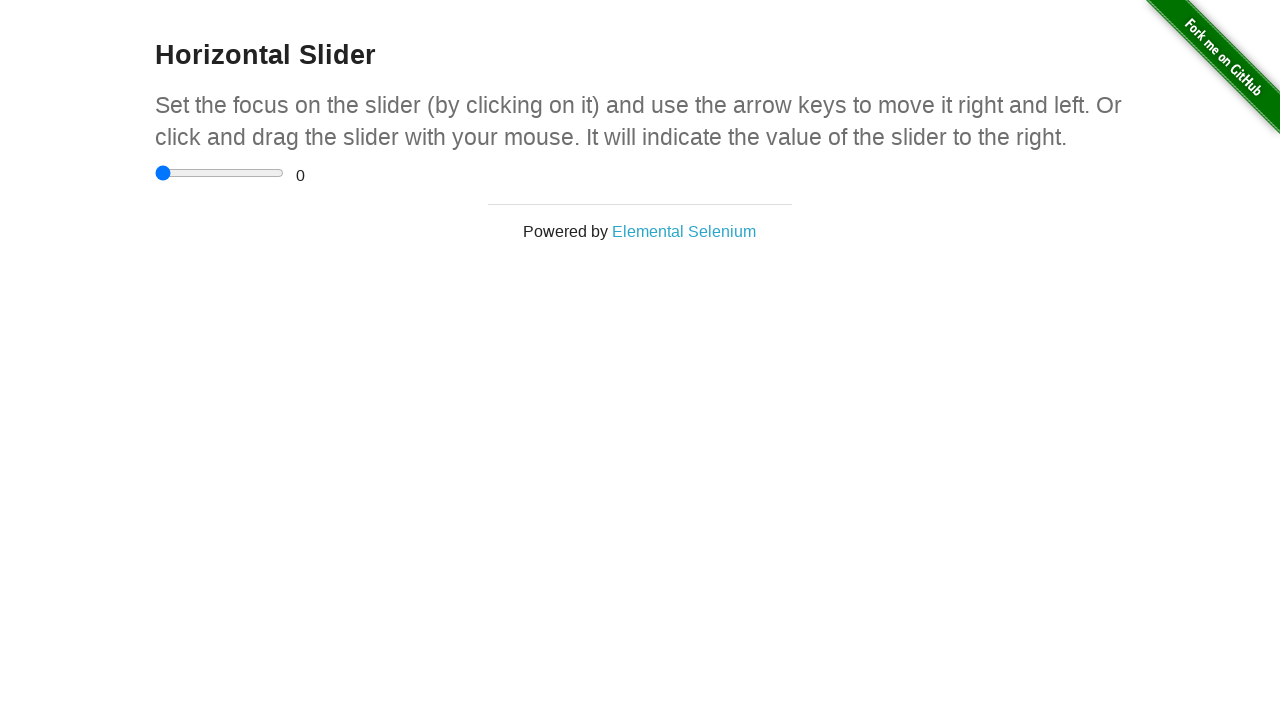

Clicked slider at start position (left edge) at (155, 173)
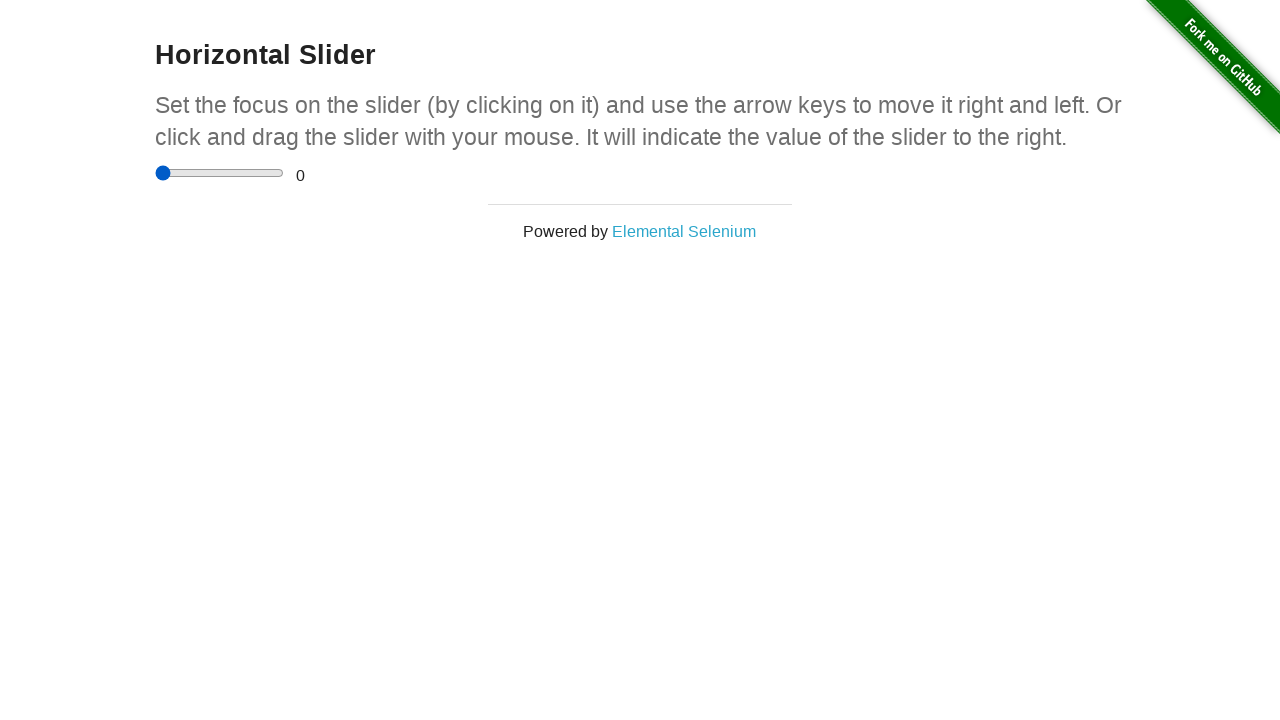

Pressed mouse button down on slider at (155, 173)
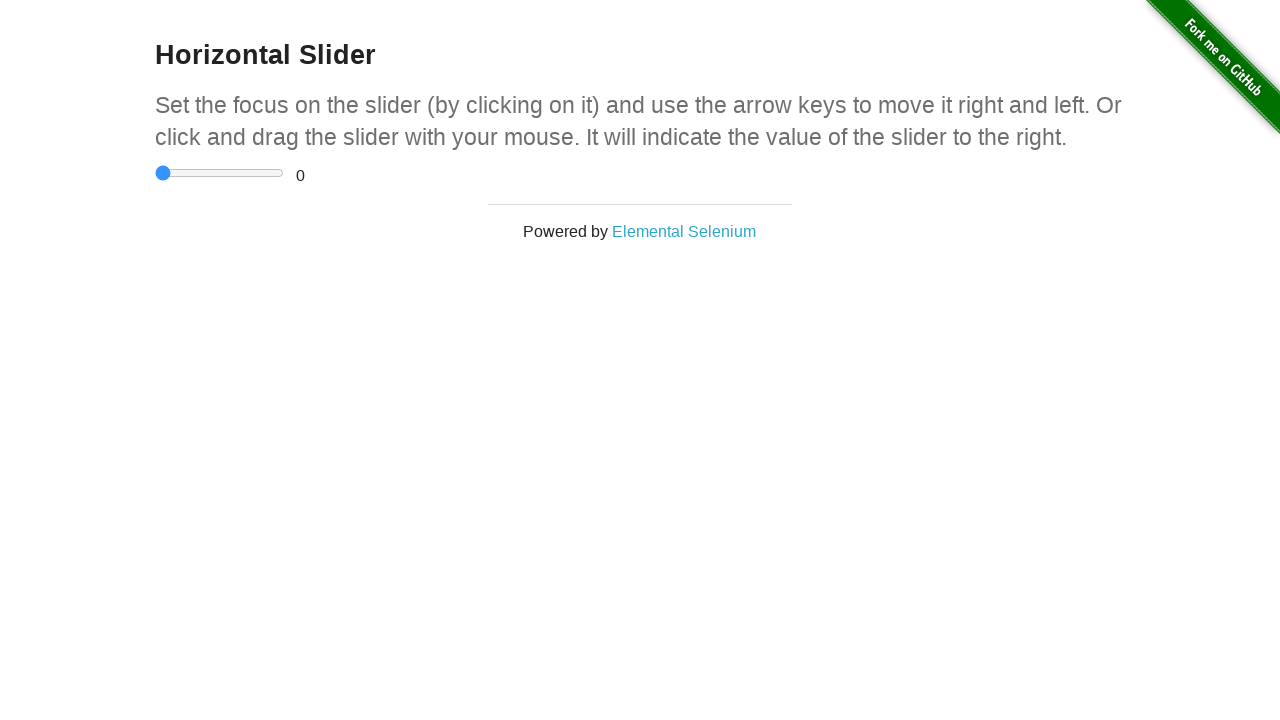

Moved mouse to start position at (155, 173)
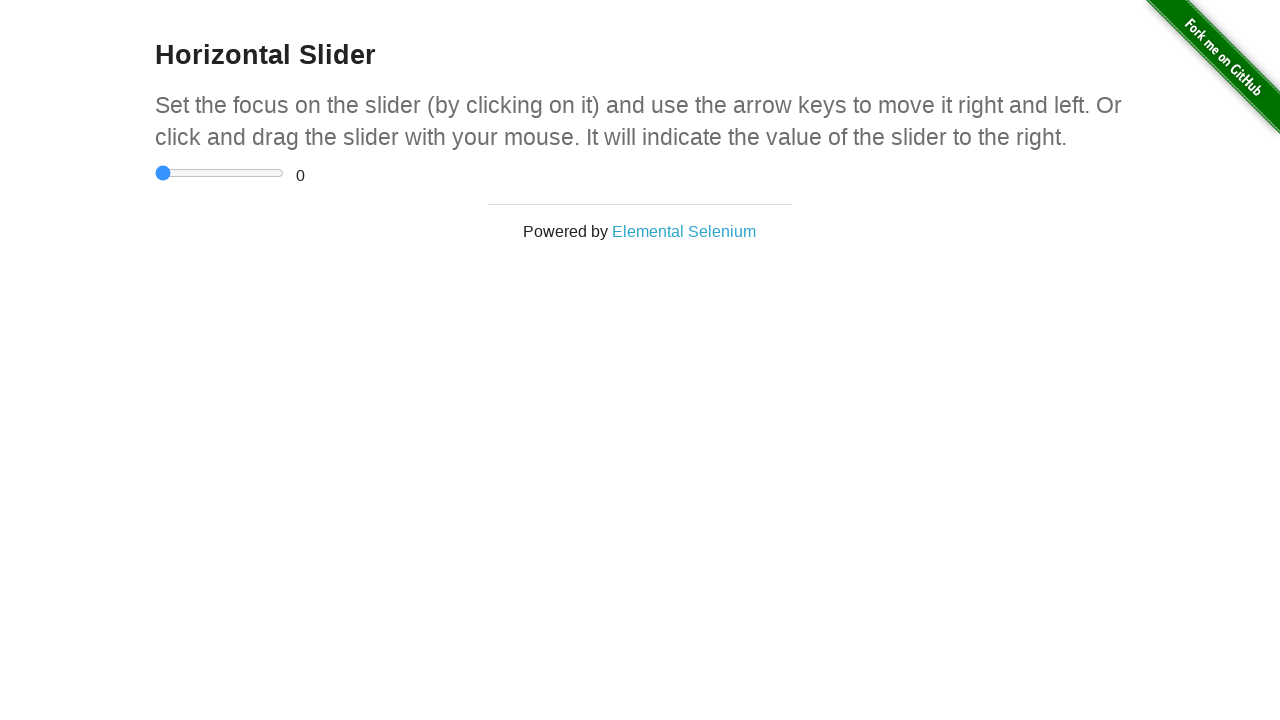

Released mouse button, slider positioned at start (value 0) at (155, 173)
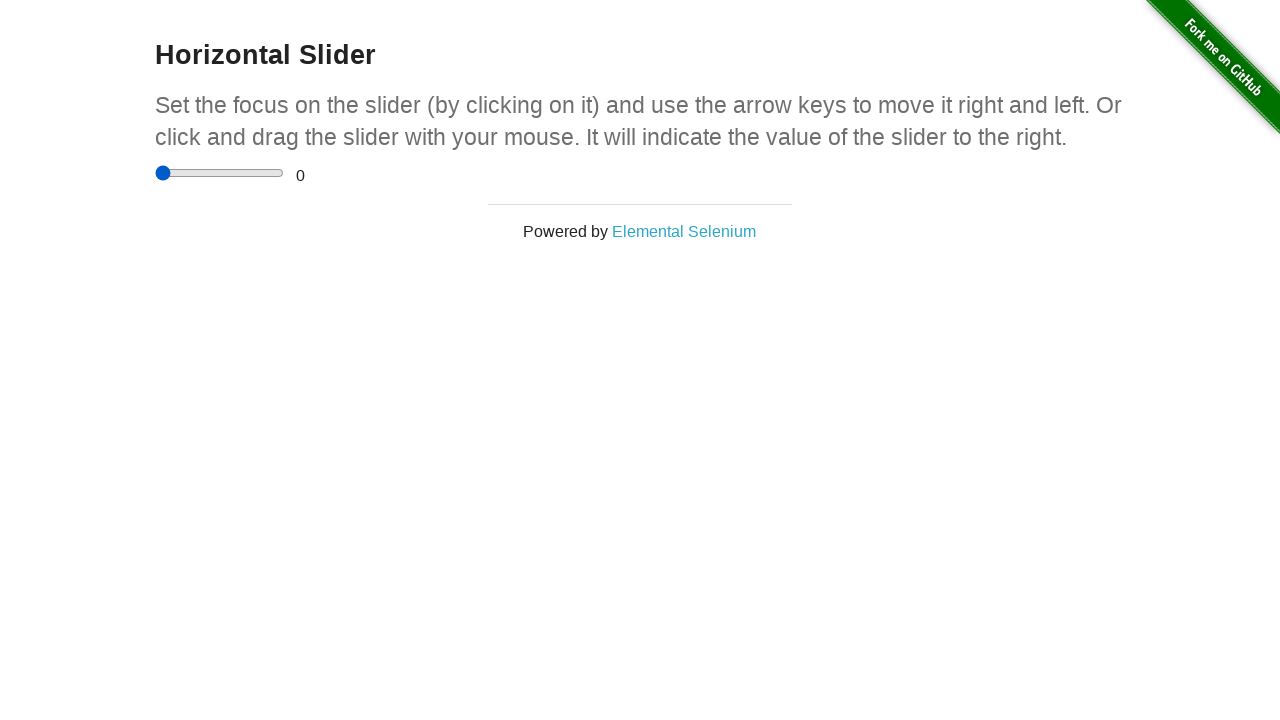

Clicked slider at middle position (center) at (220, 173)
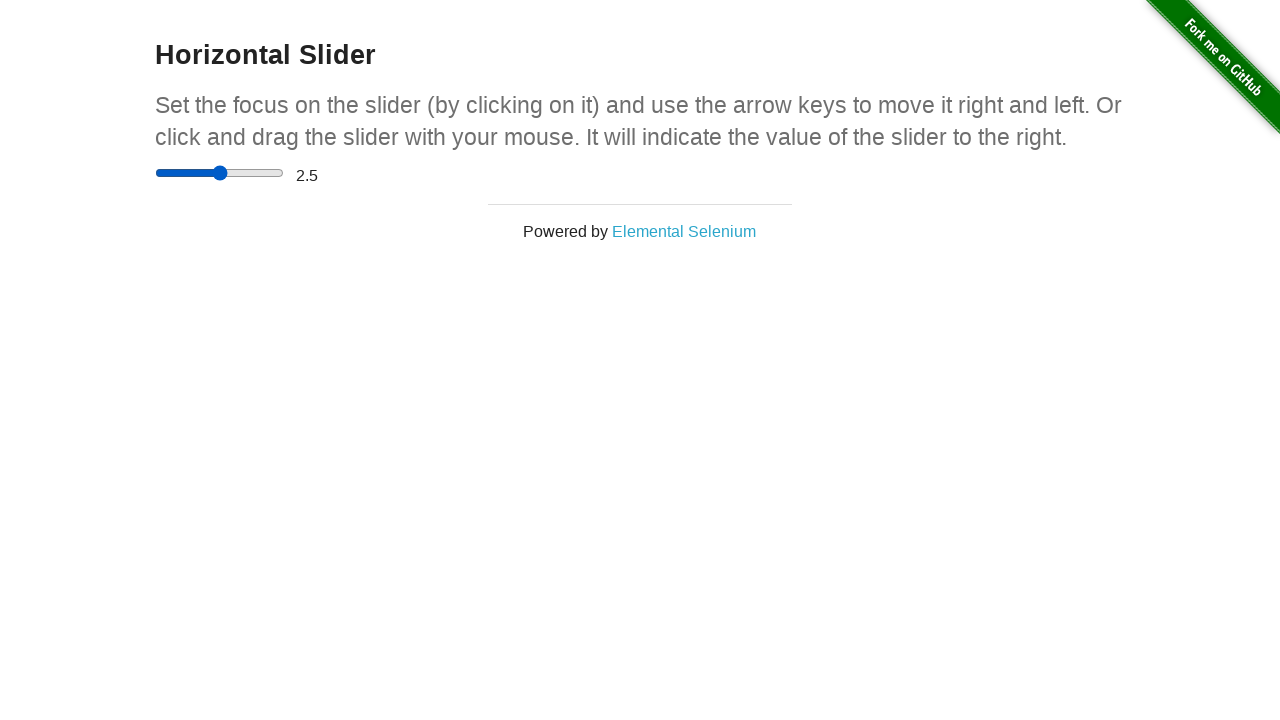

Clicked slider at end position (right edge) at (284, 173)
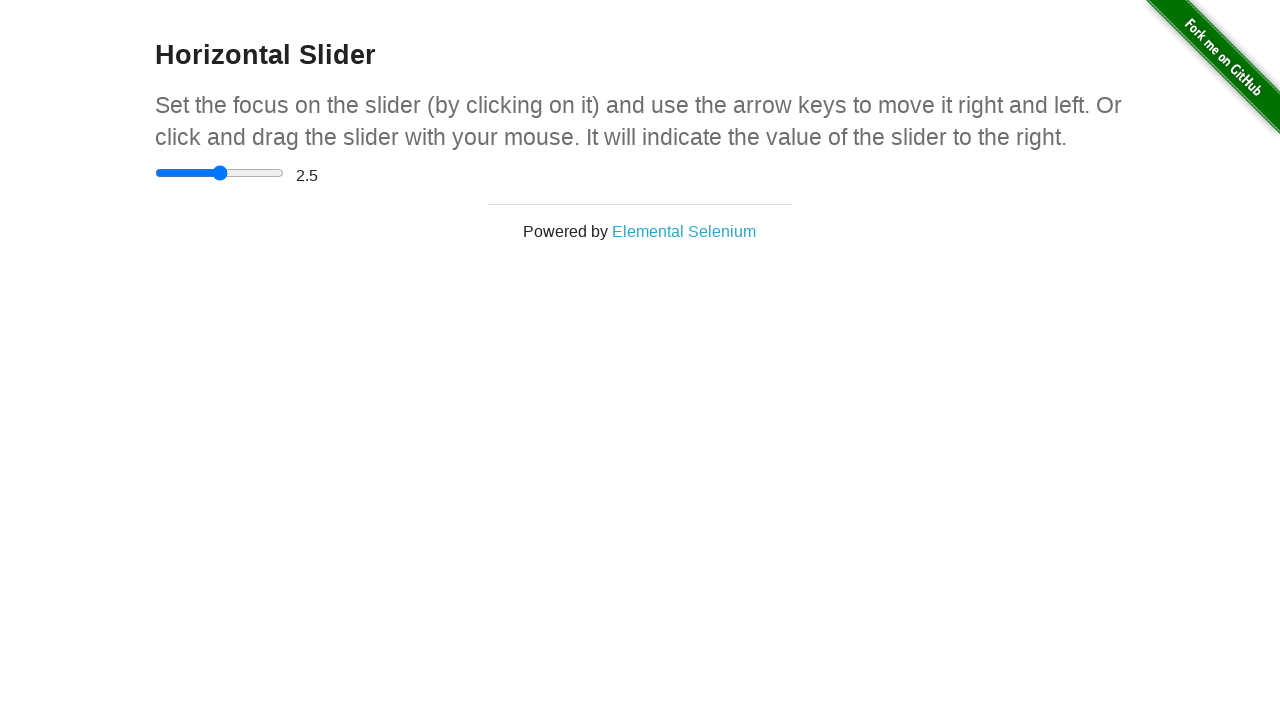

Attempted to click slider before start position (out of bounds left) at (135, 173)
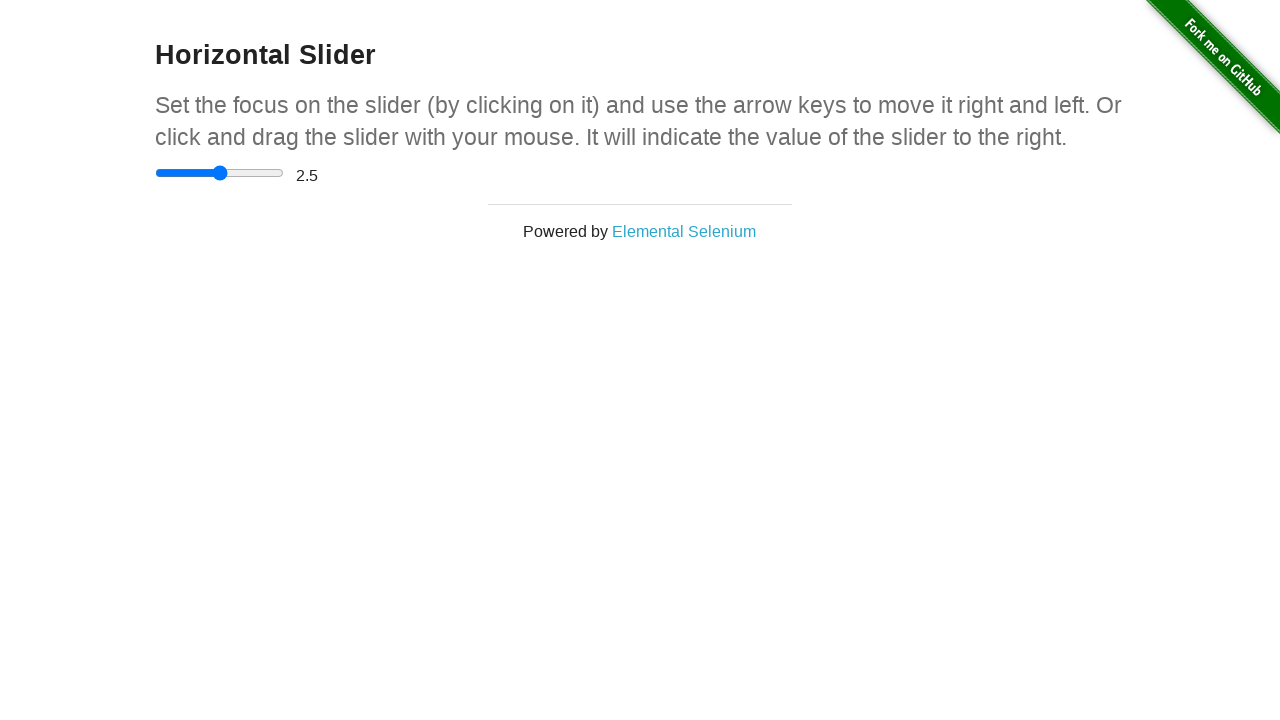

Attempted to click slider after end position (out of bounds right) at (304, 173)
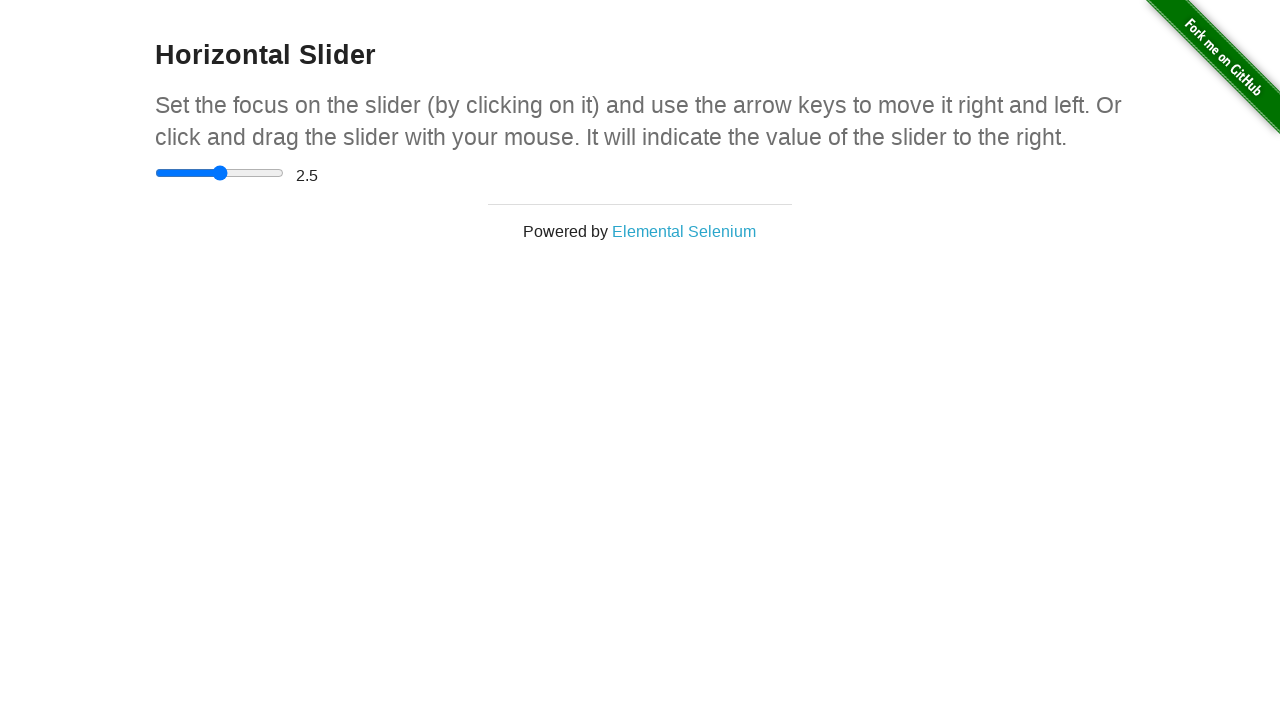

Clicked slider at 30% position (intermediate location) at (194, 173)
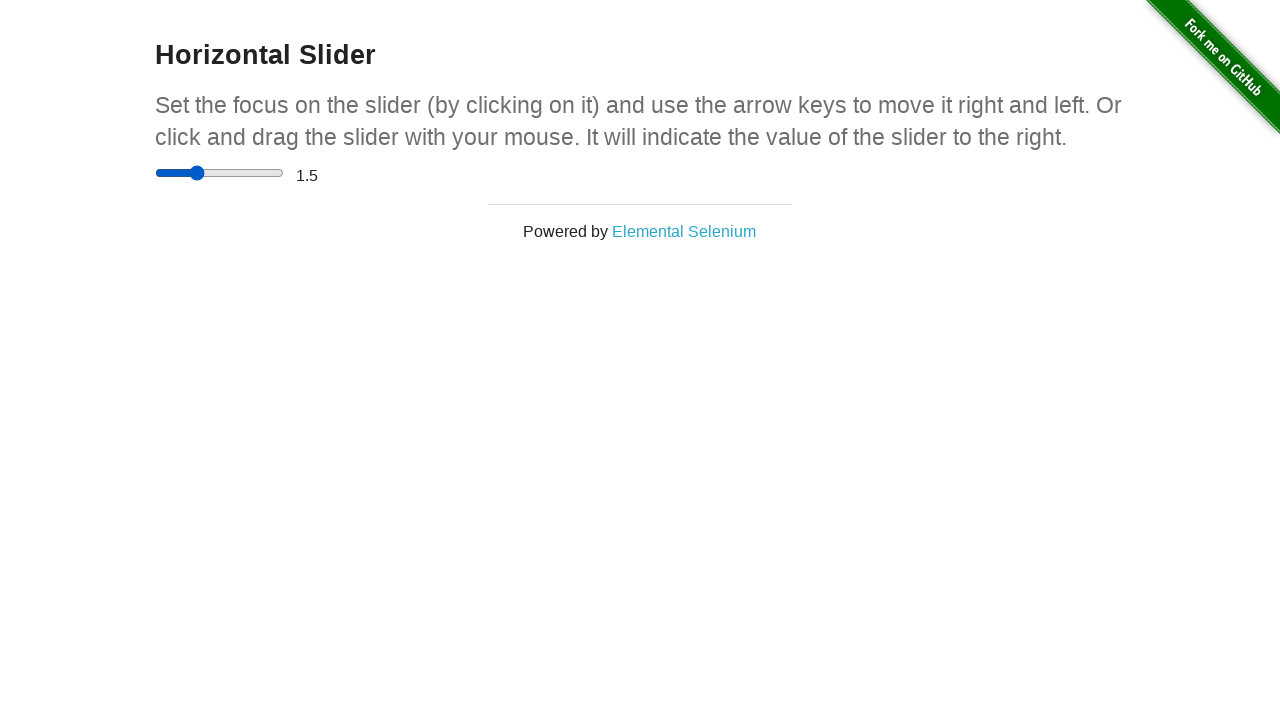

Clicked slider back to start position (value 0) at (155, 173)
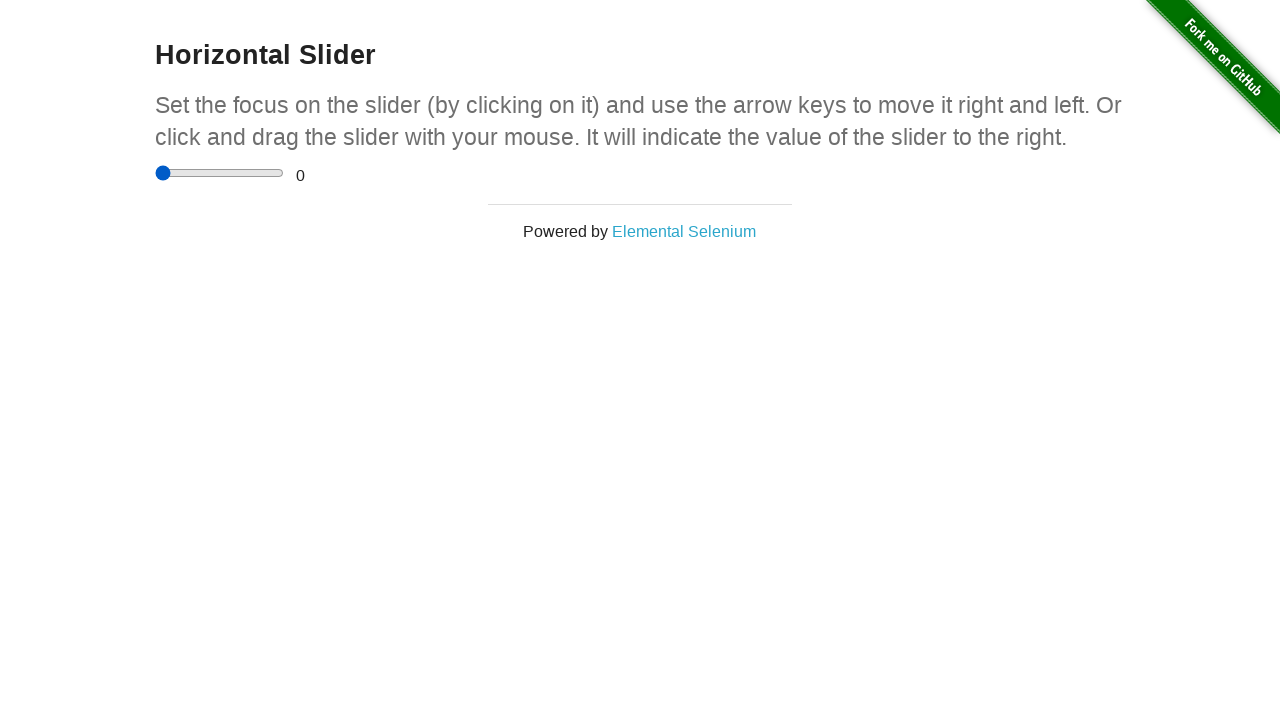

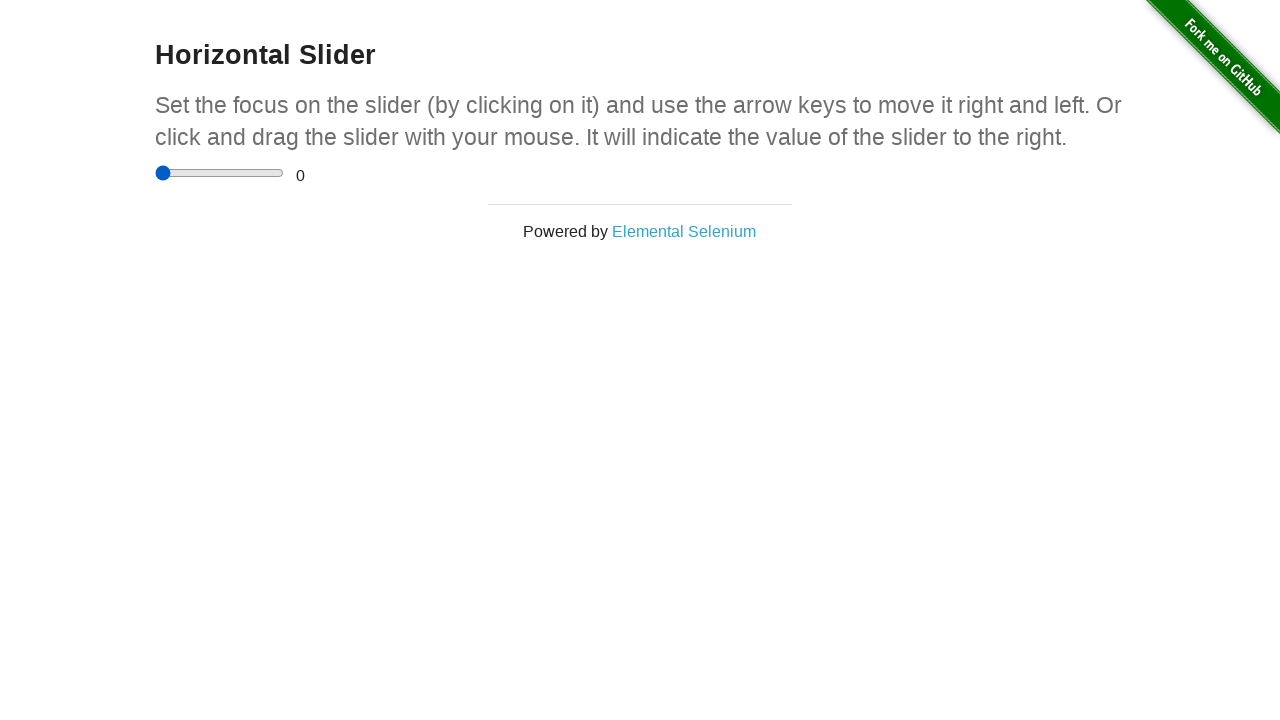